Tests textbox interaction by entering text into a username field and verifying the input value

Starting URL: https://www.mycontactform.com/

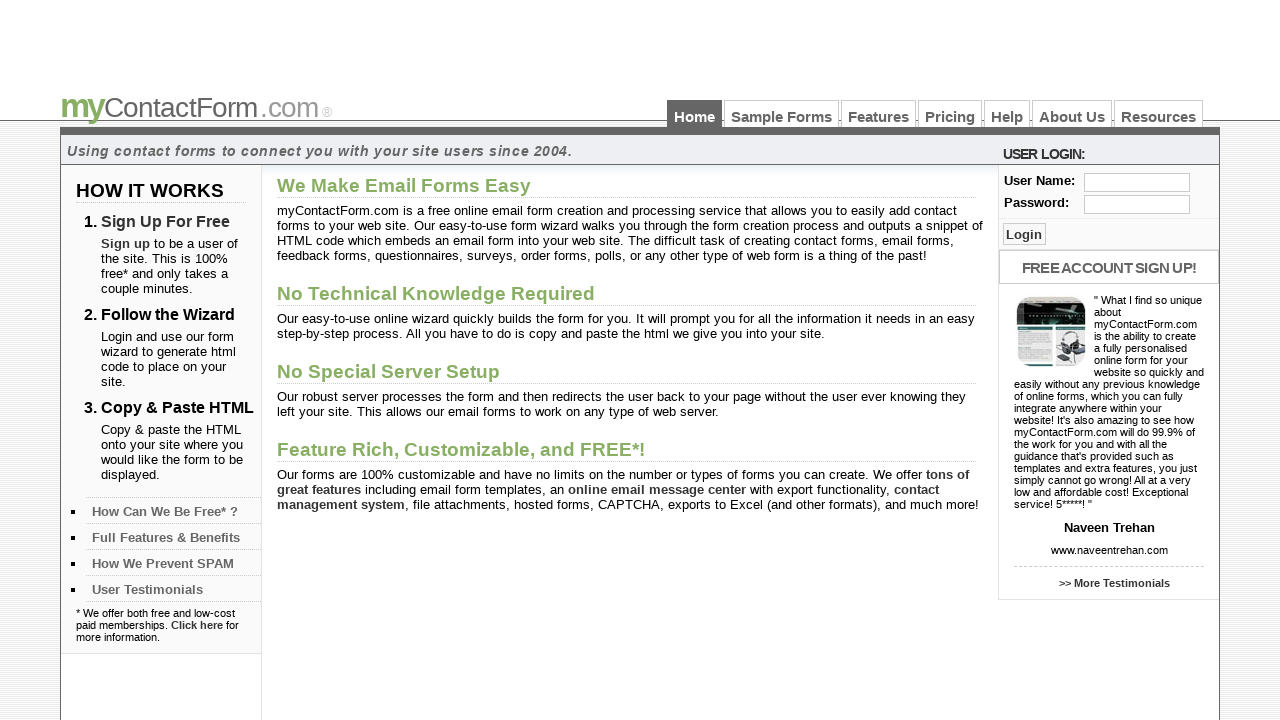

Entered 'padma' into username field on #user
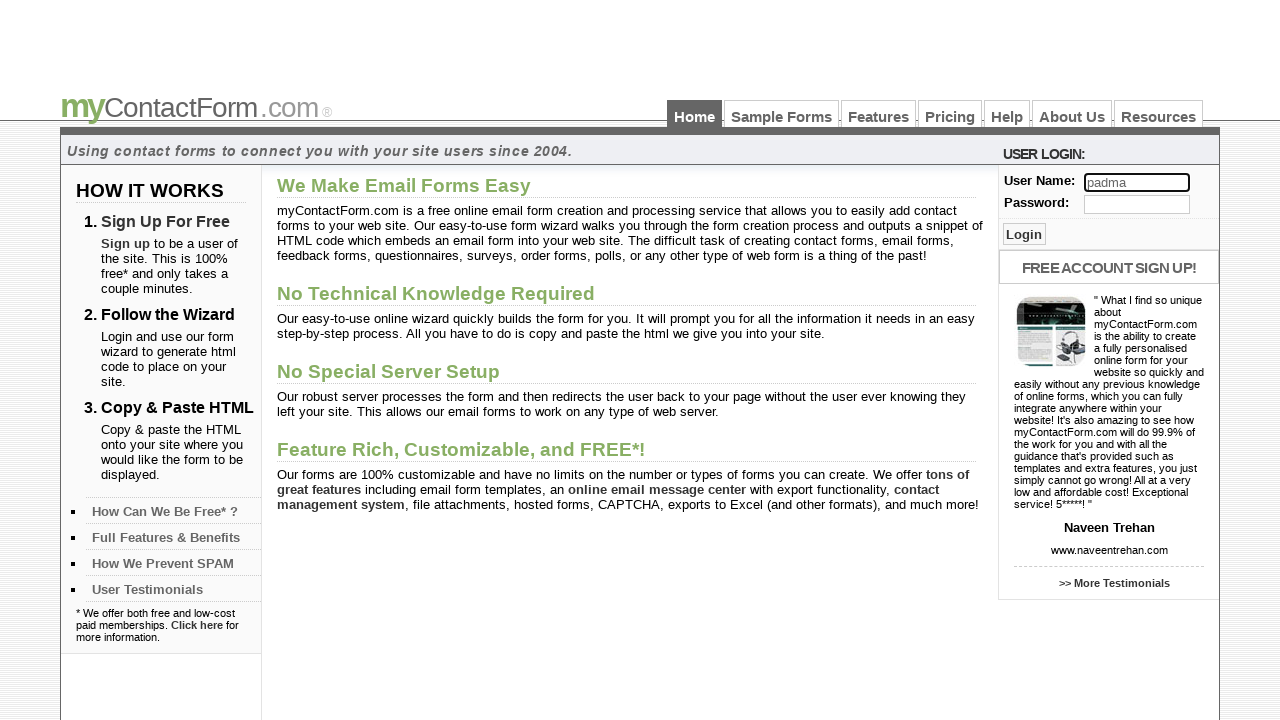

Verified username field contains 'padma'
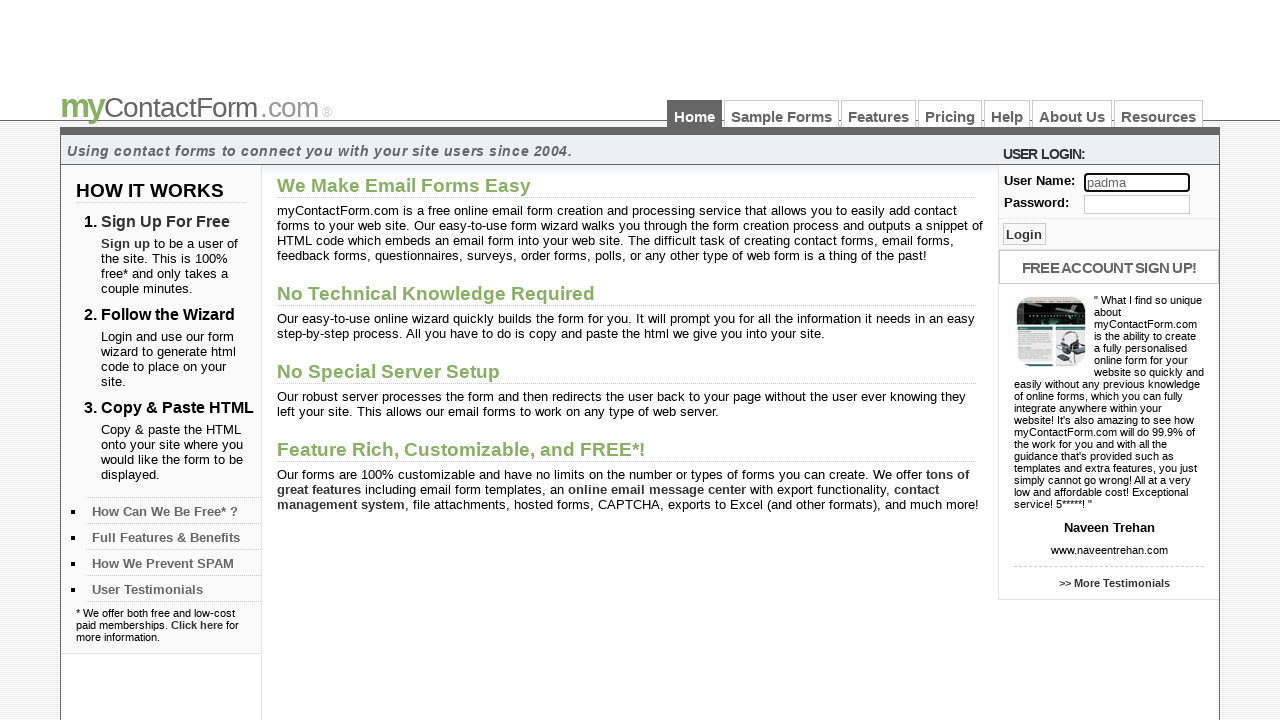

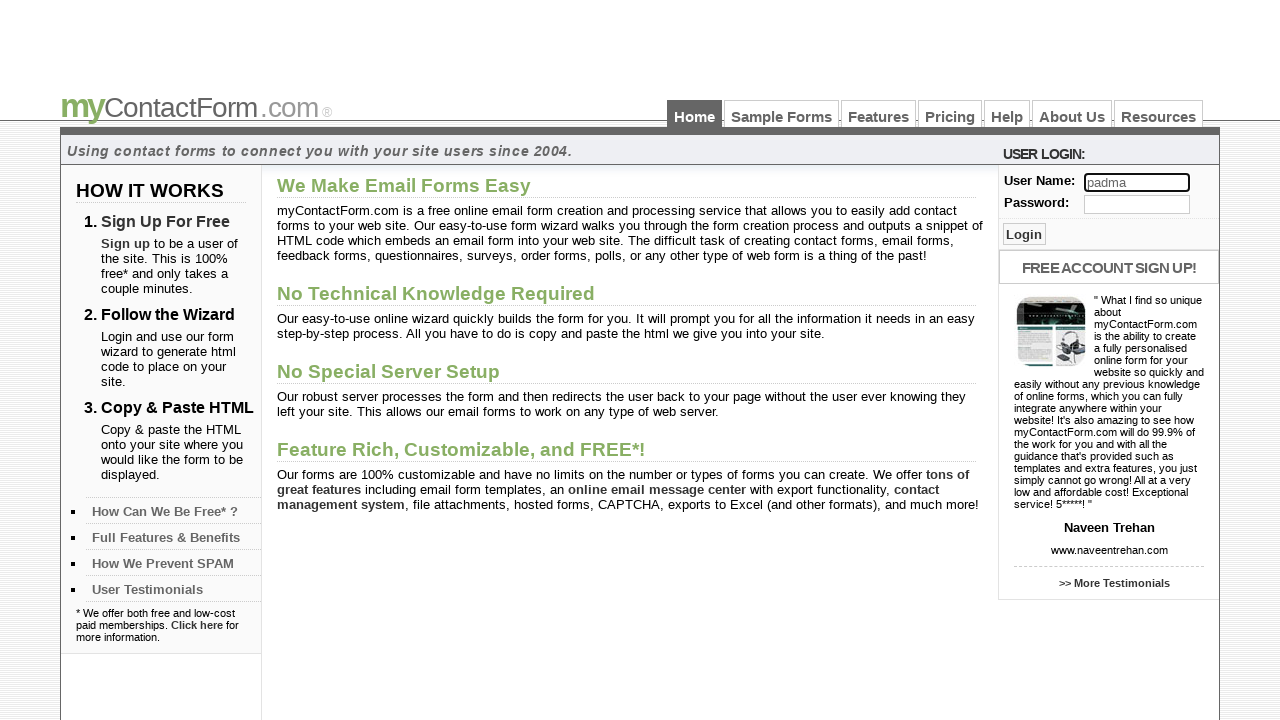